Tests filtering to display only active (non-completed) items

Starting URL: https://demo.playwright.dev/todomvc

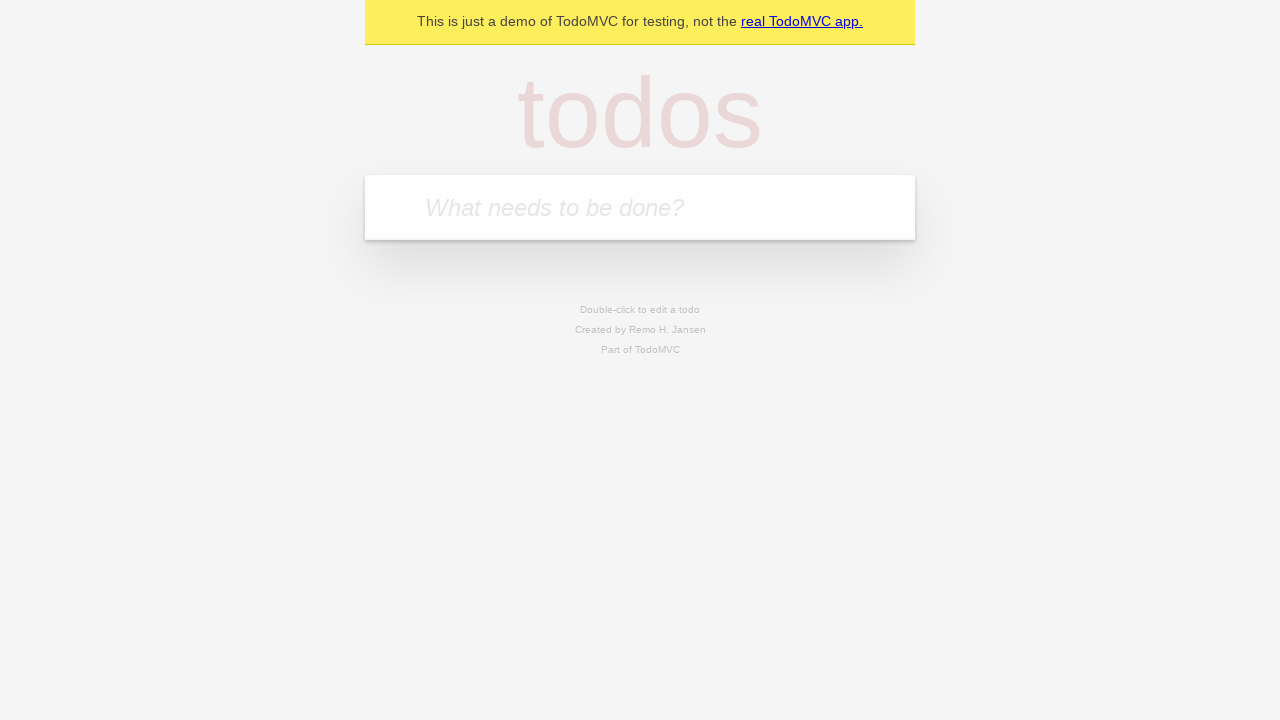

Navigated to TodoMVC demo application
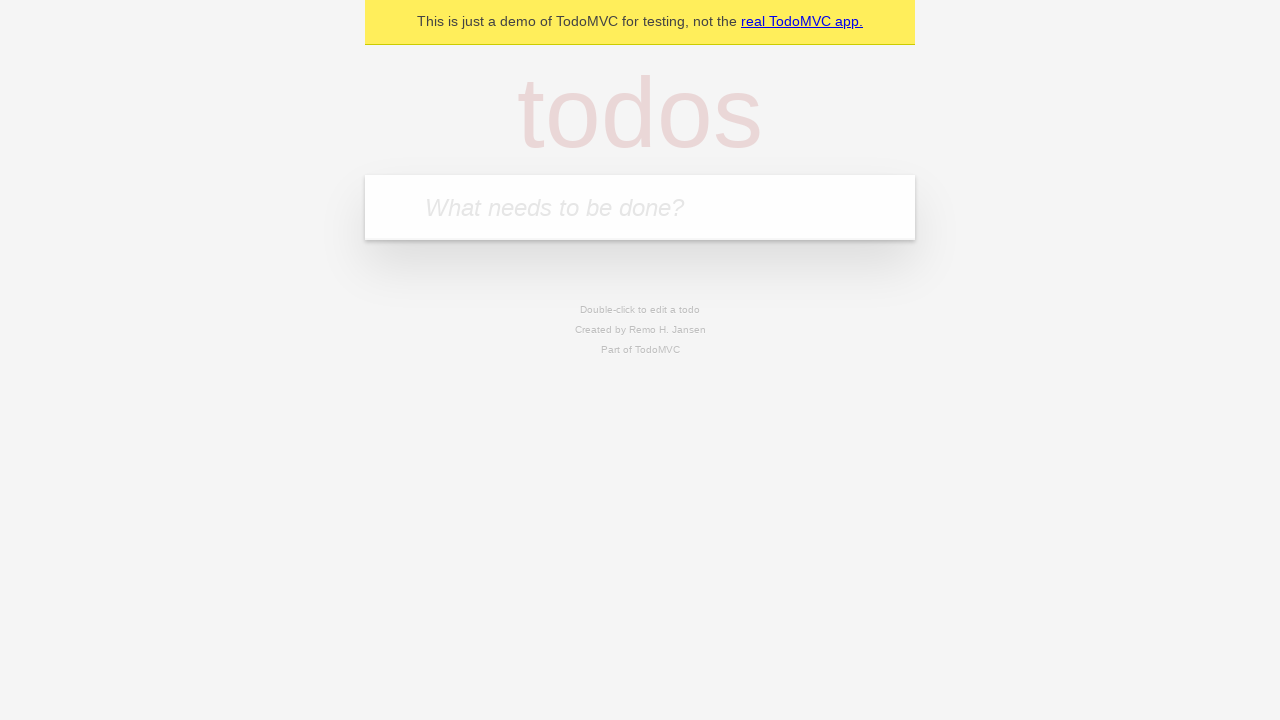

Located new todo input field
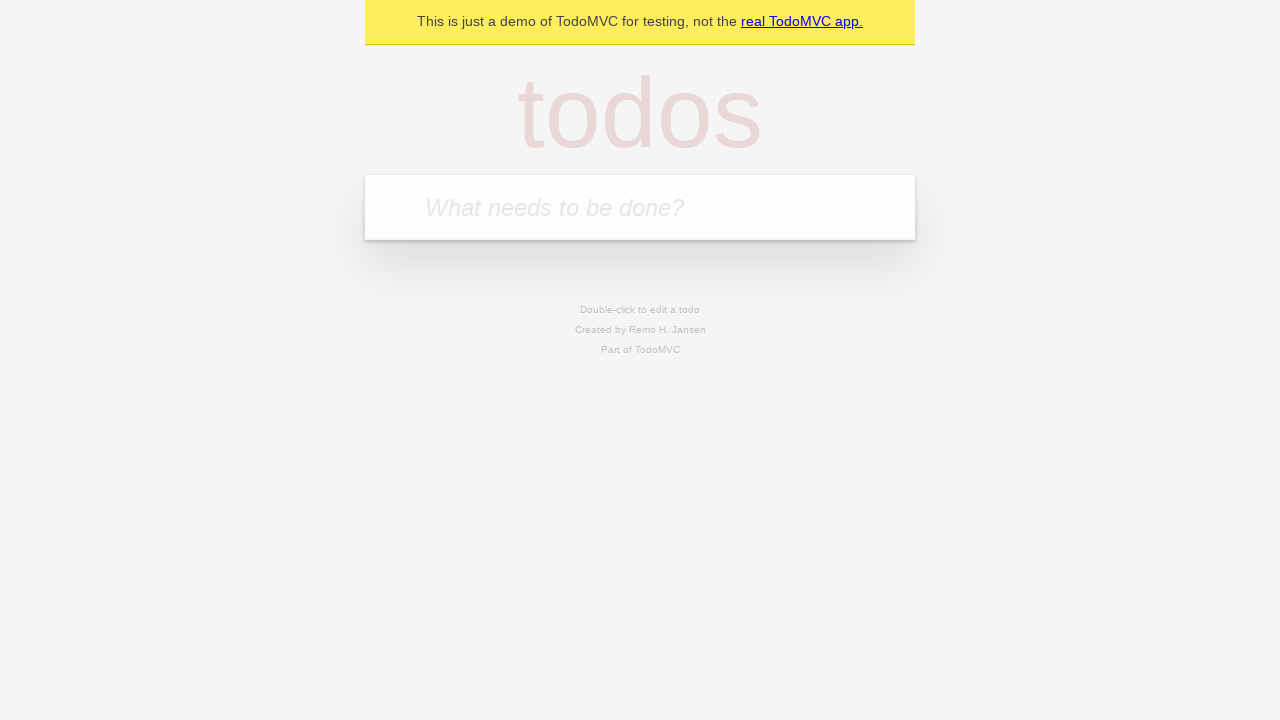

Filled todo input with 'buy some cheese' on internal:attr=[placeholder="What needs to be done?"i]
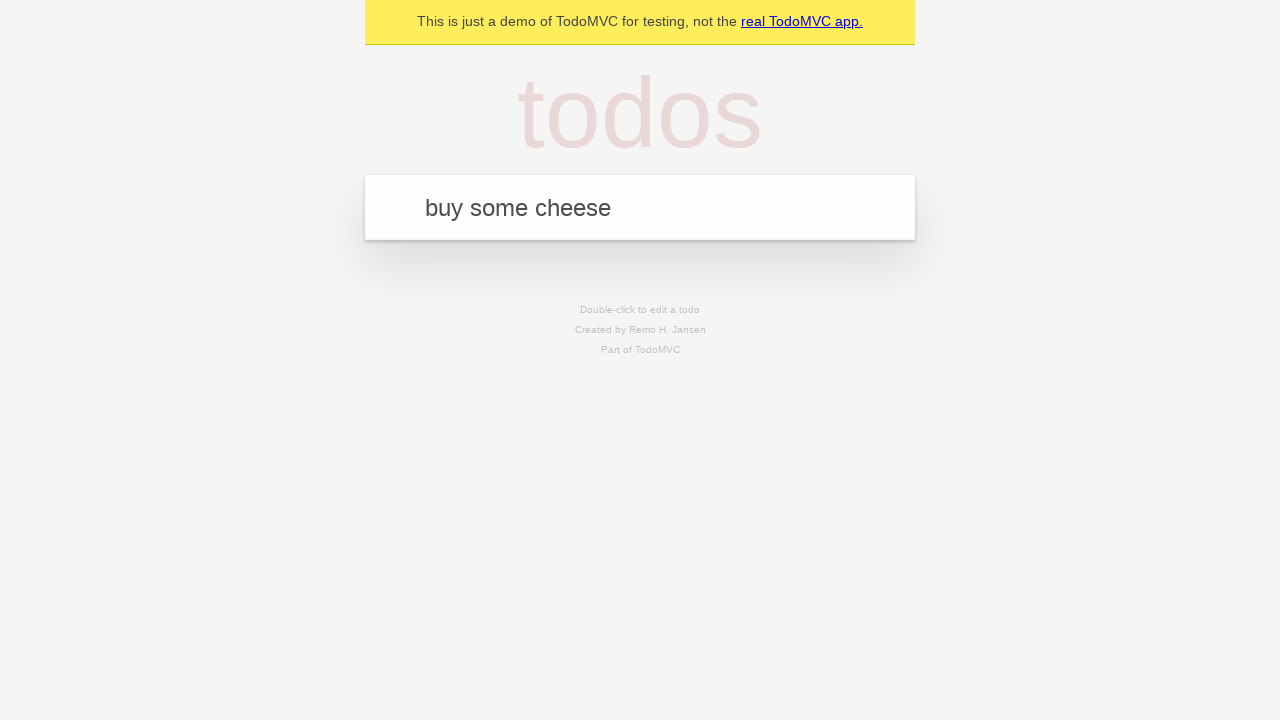

Pressed Enter to create todo 'buy some cheese' on internal:attr=[placeholder="What needs to be done?"i]
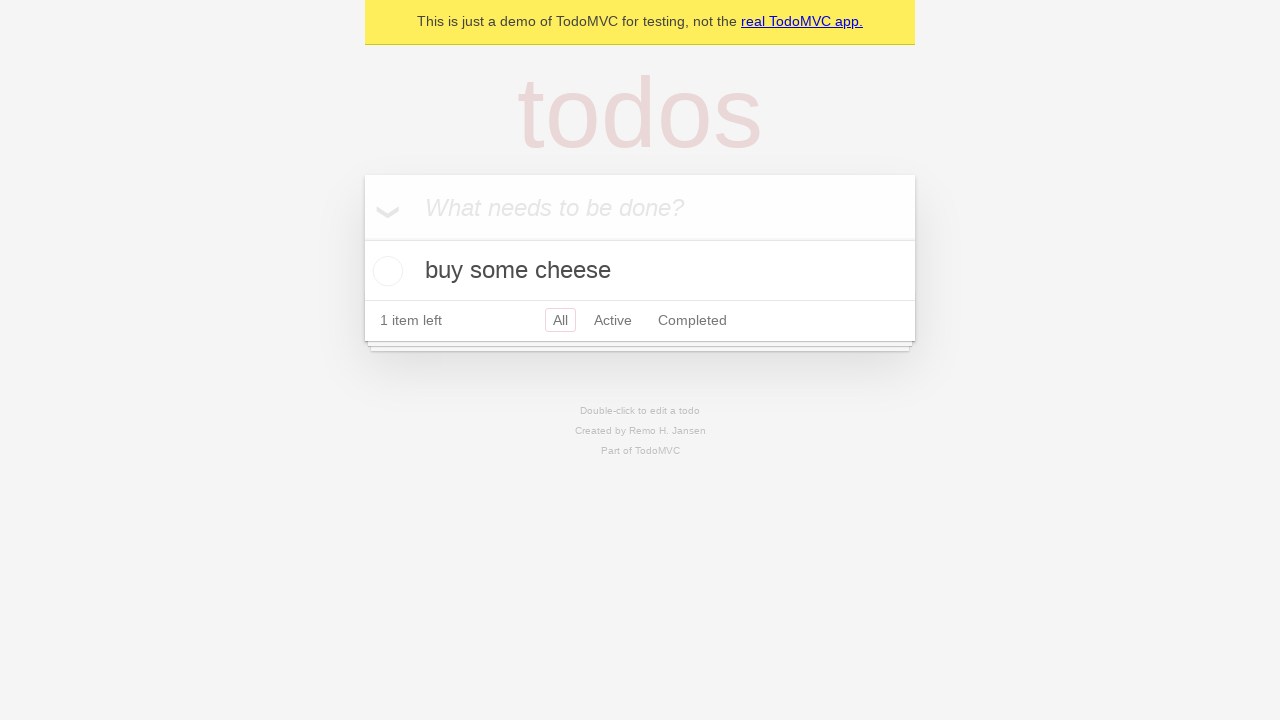

Filled todo input with 'feed the cat' on internal:attr=[placeholder="What needs to be done?"i]
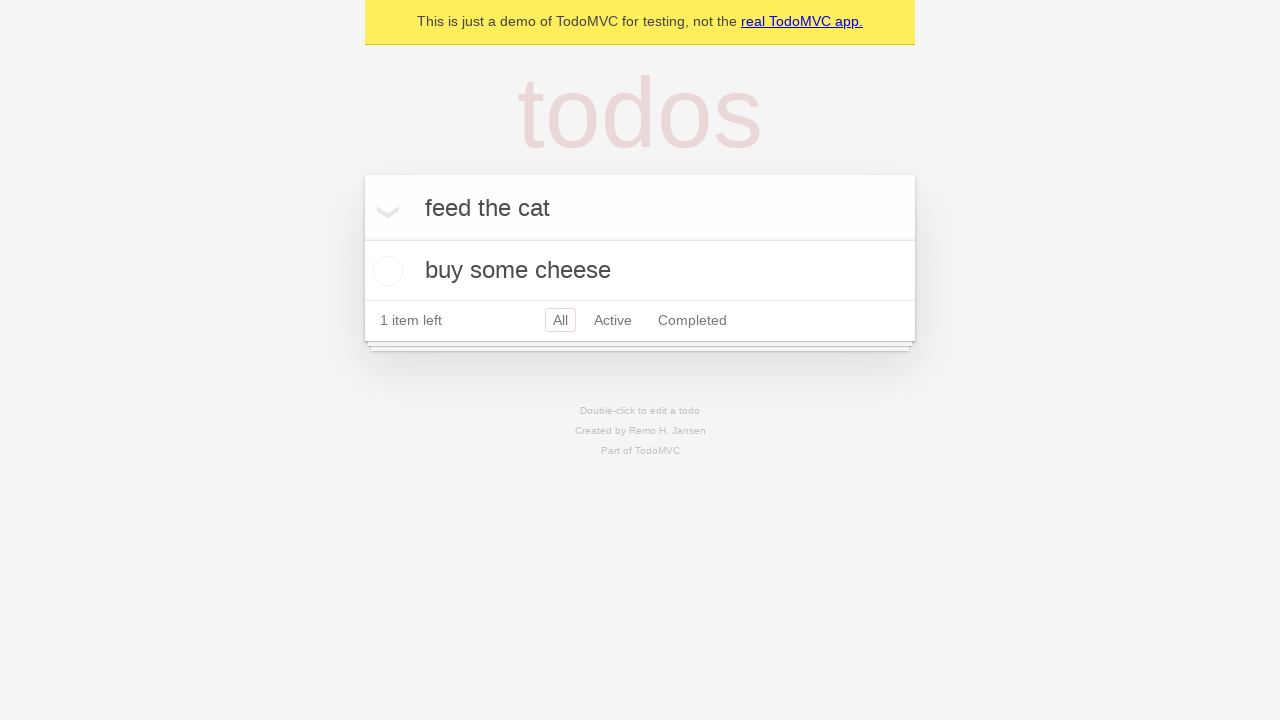

Pressed Enter to create todo 'feed the cat' on internal:attr=[placeholder="What needs to be done?"i]
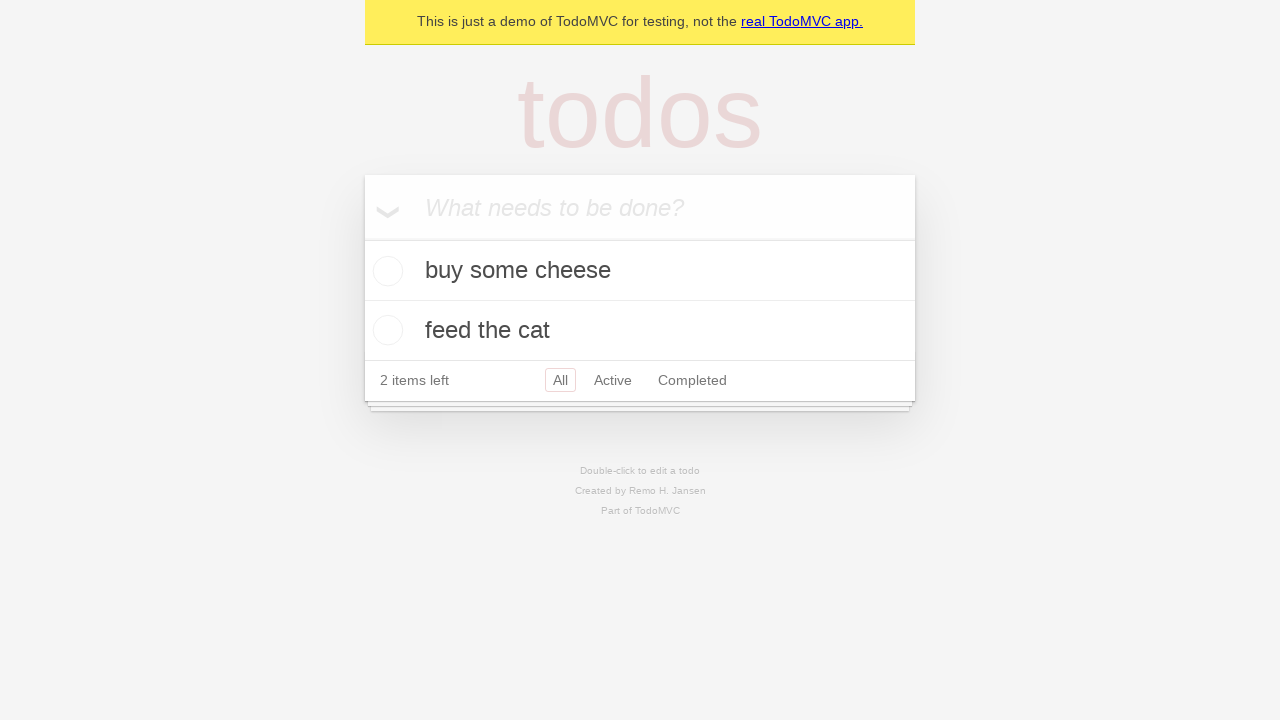

Filled todo input with 'book a doctors appointment' on internal:attr=[placeholder="What needs to be done?"i]
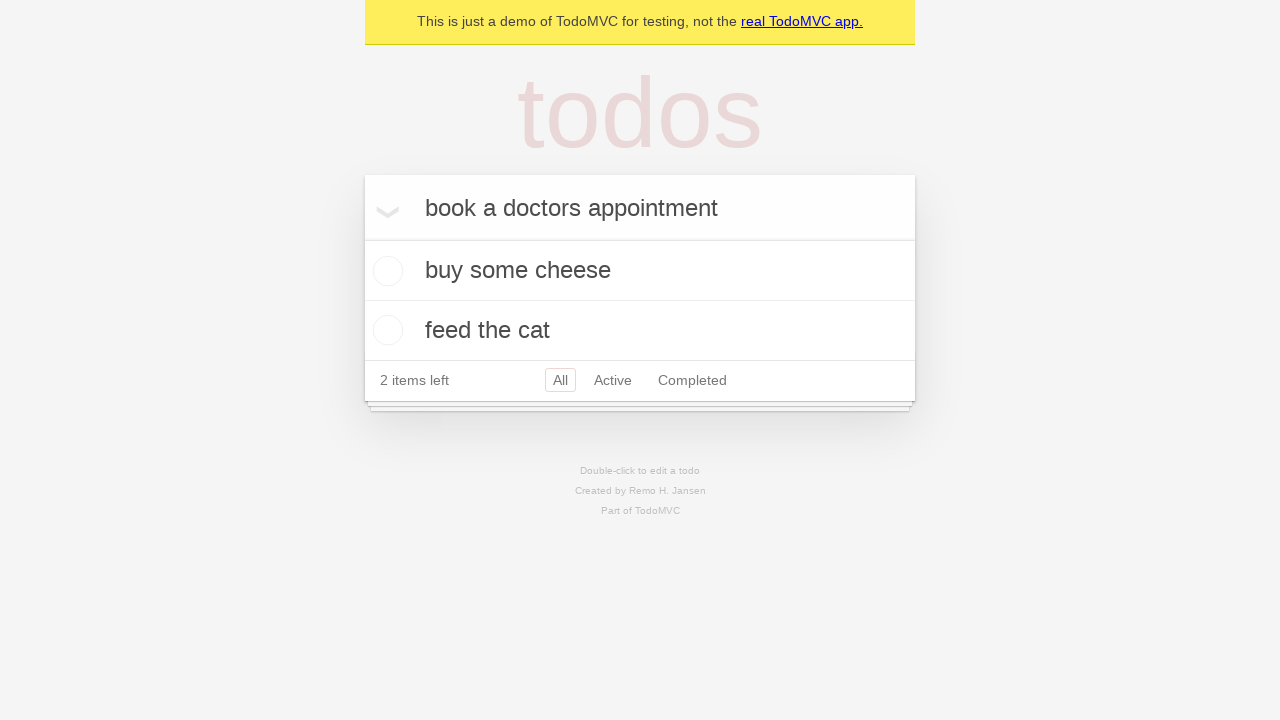

Pressed Enter to create todo 'book a doctors appointment' on internal:attr=[placeholder="What needs to be done?"i]
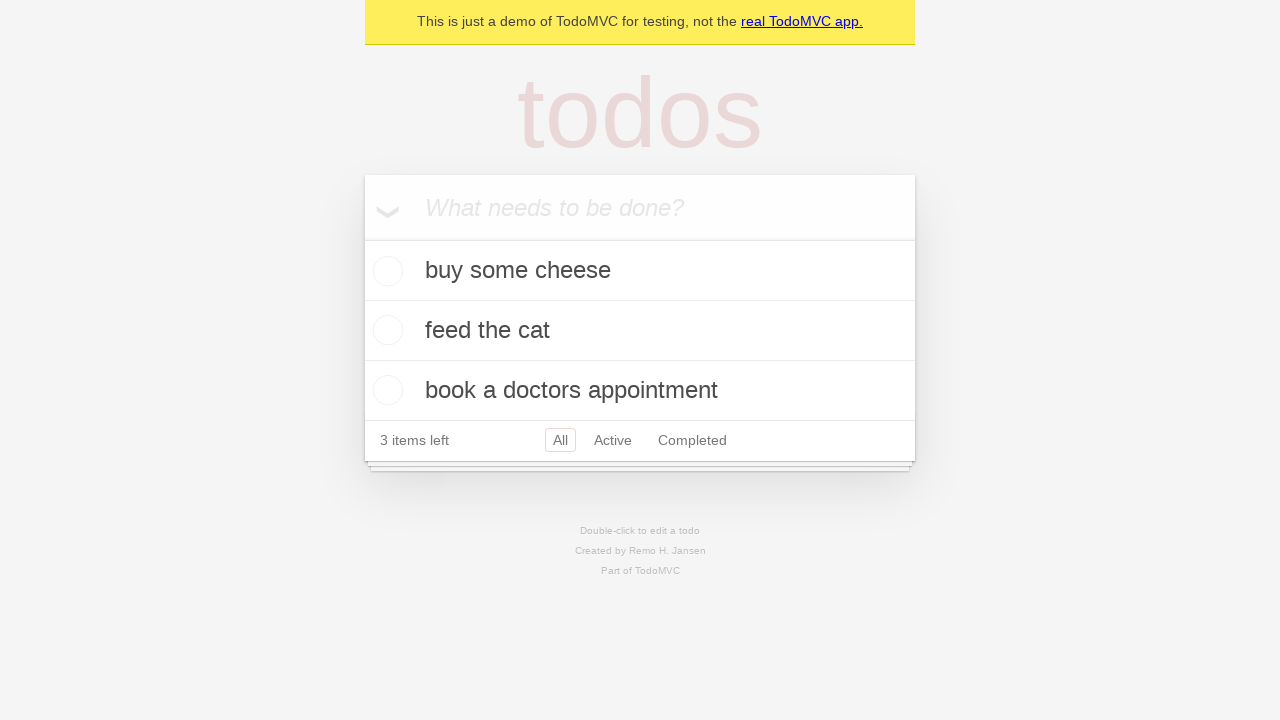

Checked the second todo item to mark it as completed at (385, 330) on internal:testid=[data-testid="todo-item"s] >> nth=1 >> internal:role=checkbox
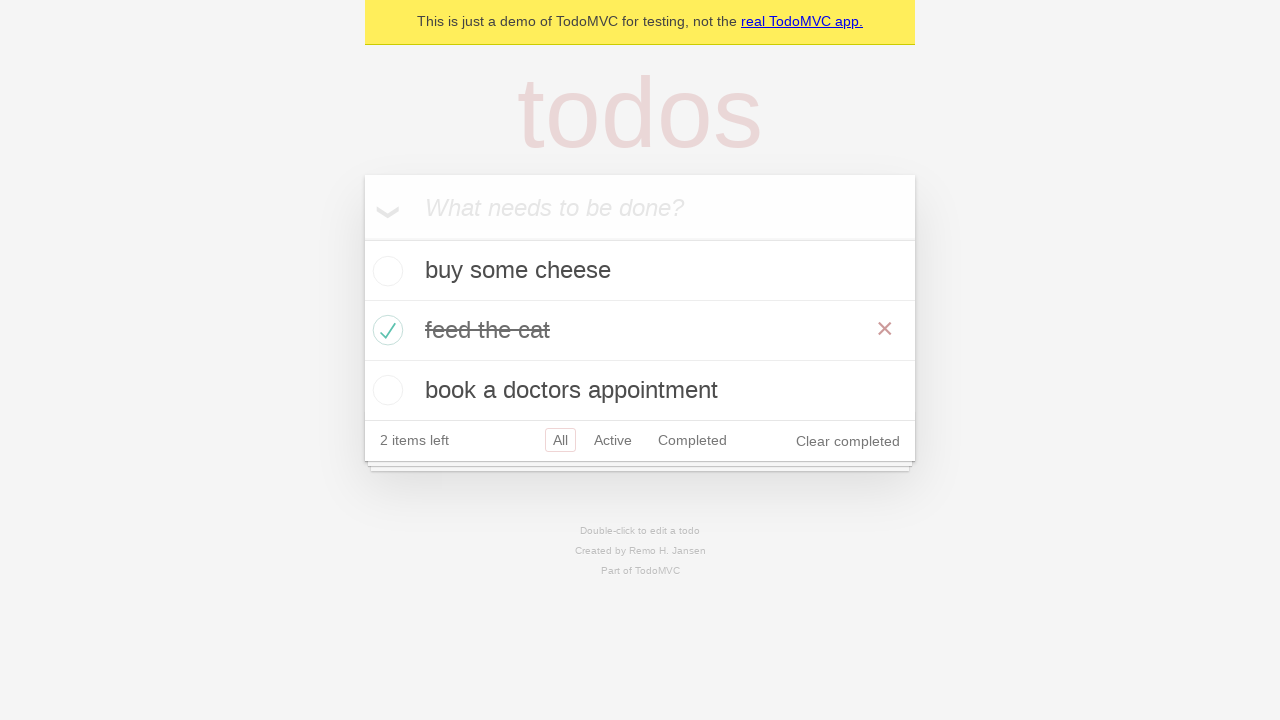

Clicked the Active filter to display only active items at (613, 440) on internal:role=link[name="Active"i]
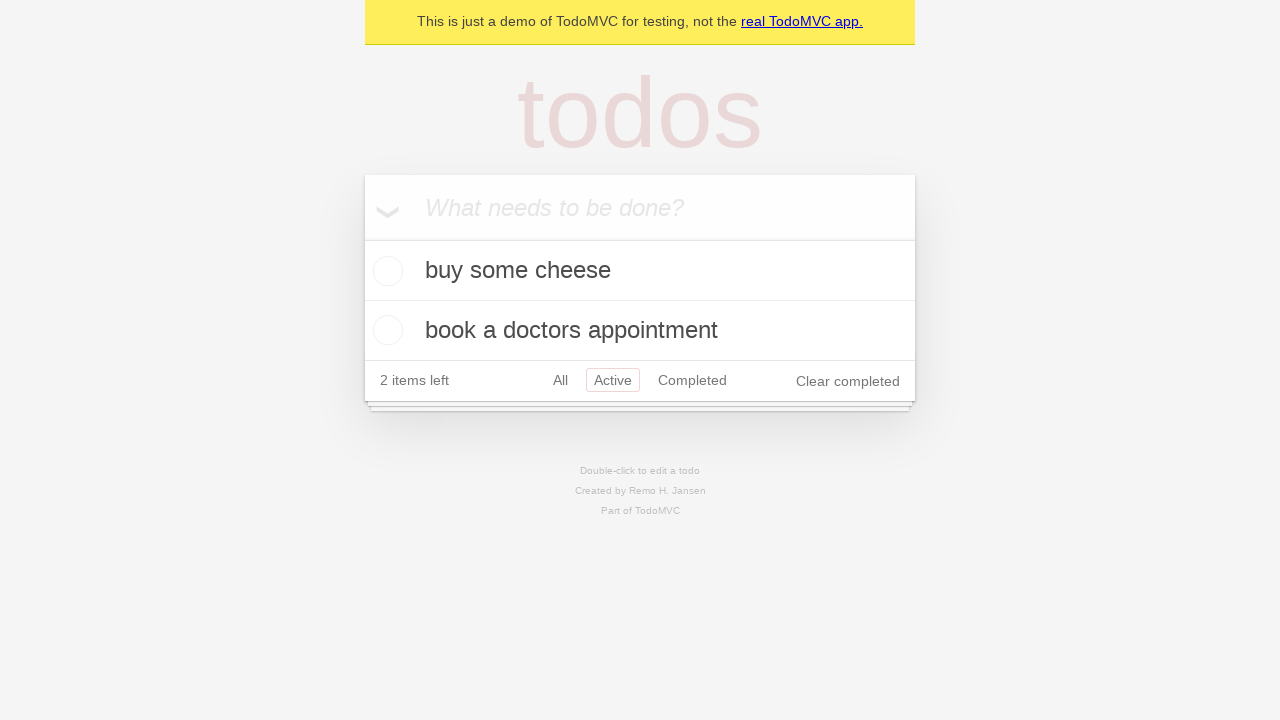

Verified filtered view loaded with active items only
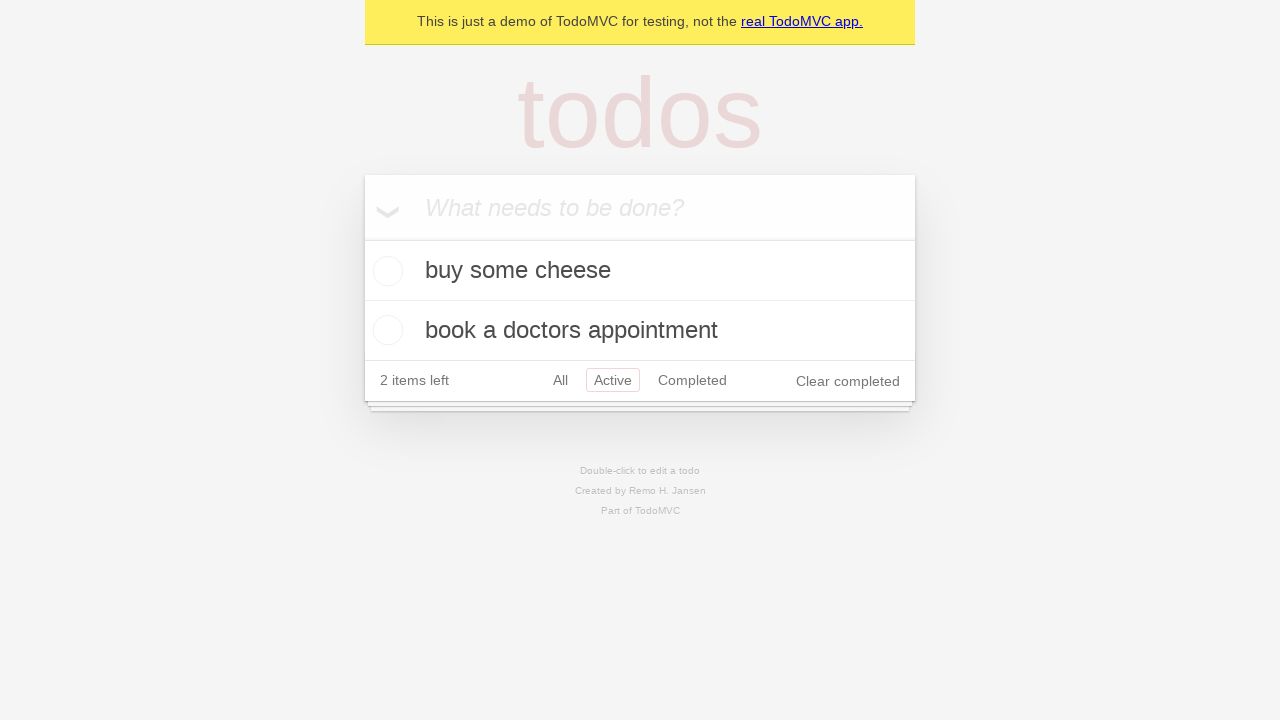

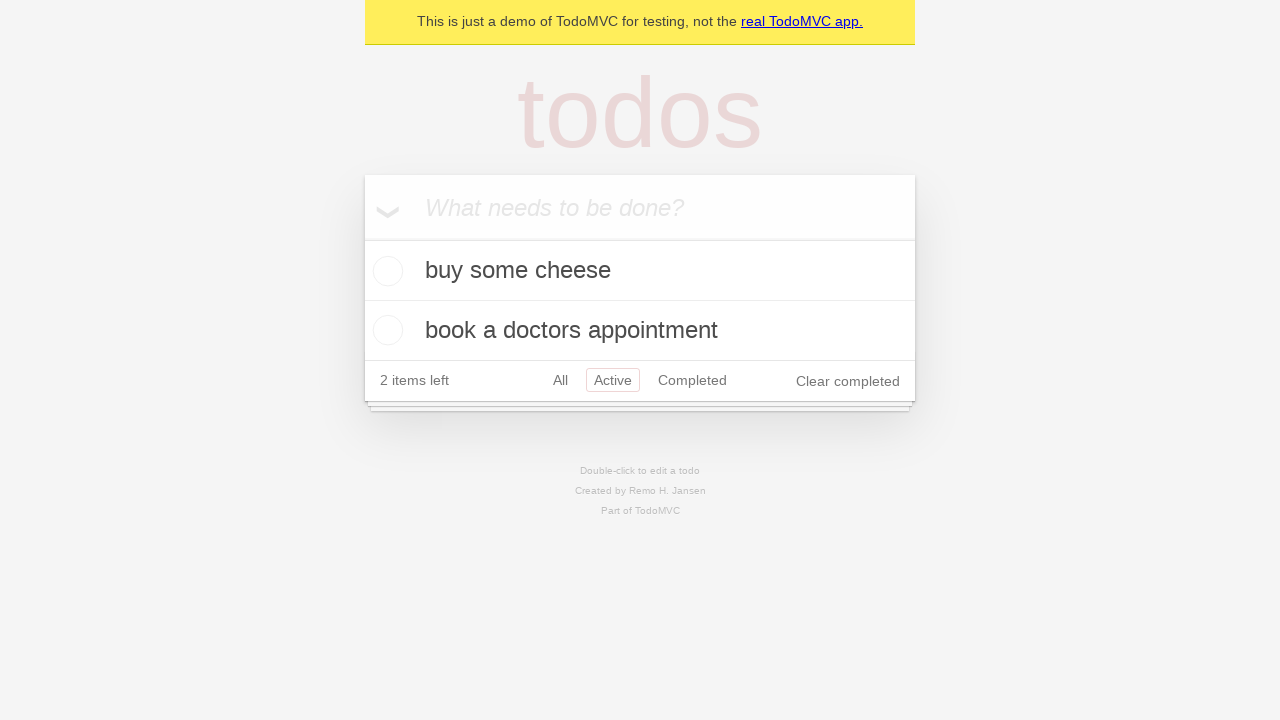